Tests various JavaScript dialog boxes (alert, confirm, prompt) by clicking buttons to trigger them and then accepting, dismissing, or entering text into the dialogs

Starting URL: https://bonigarcia.dev/selenium-webdriver-java/dialog-boxes.html

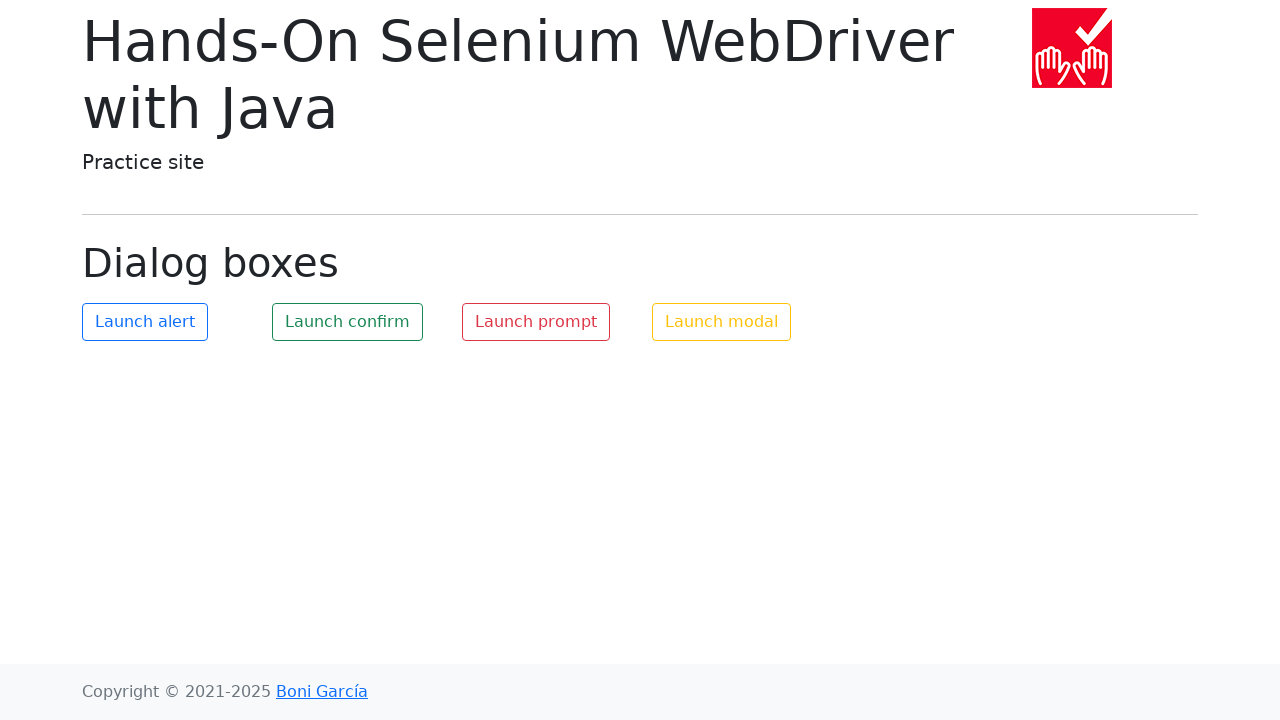

Clicked button to trigger simple alert dialog at (145, 322) on #my-alert
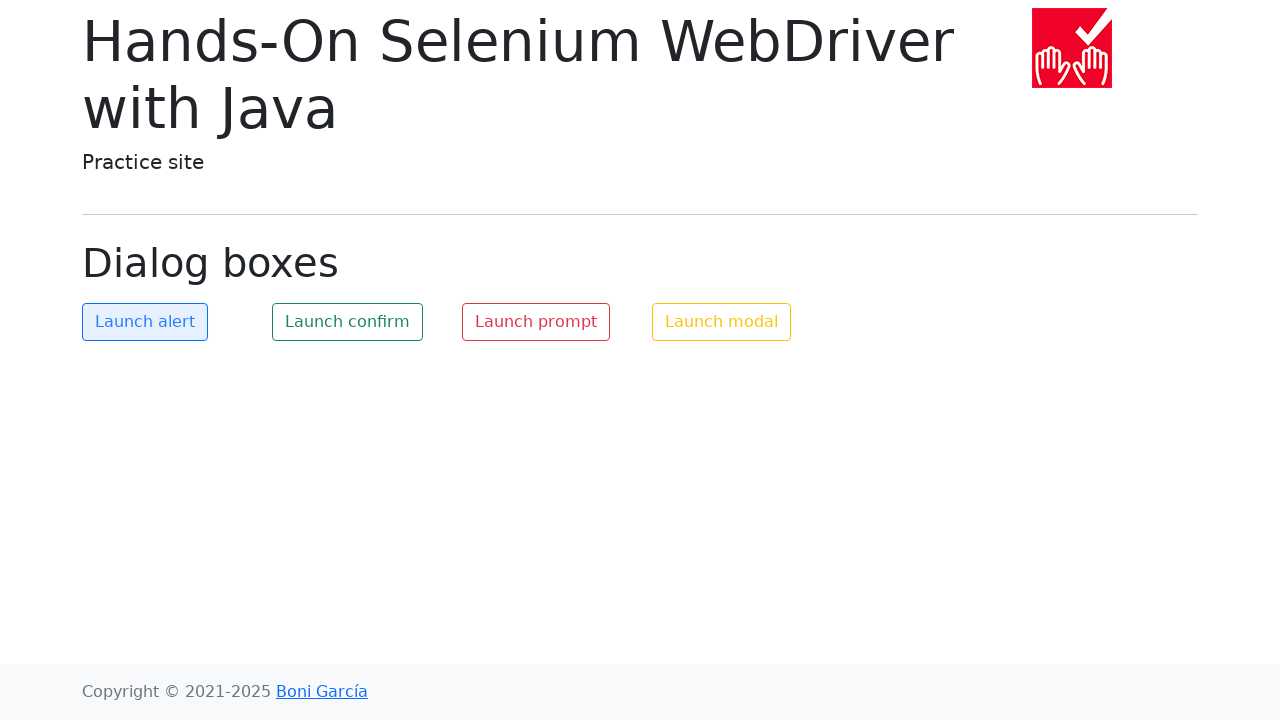

Set up dialog handler to accept alerts
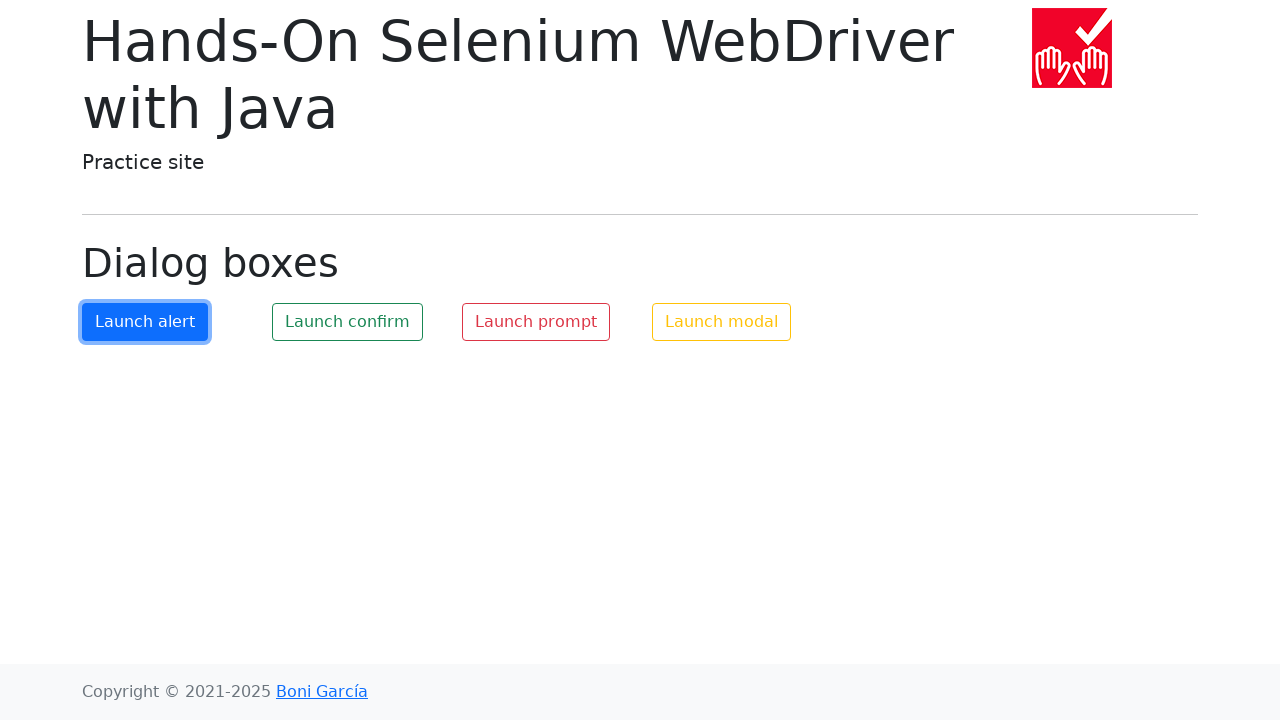

Clicked button to trigger alert and accepted it at (145, 322) on #my-alert
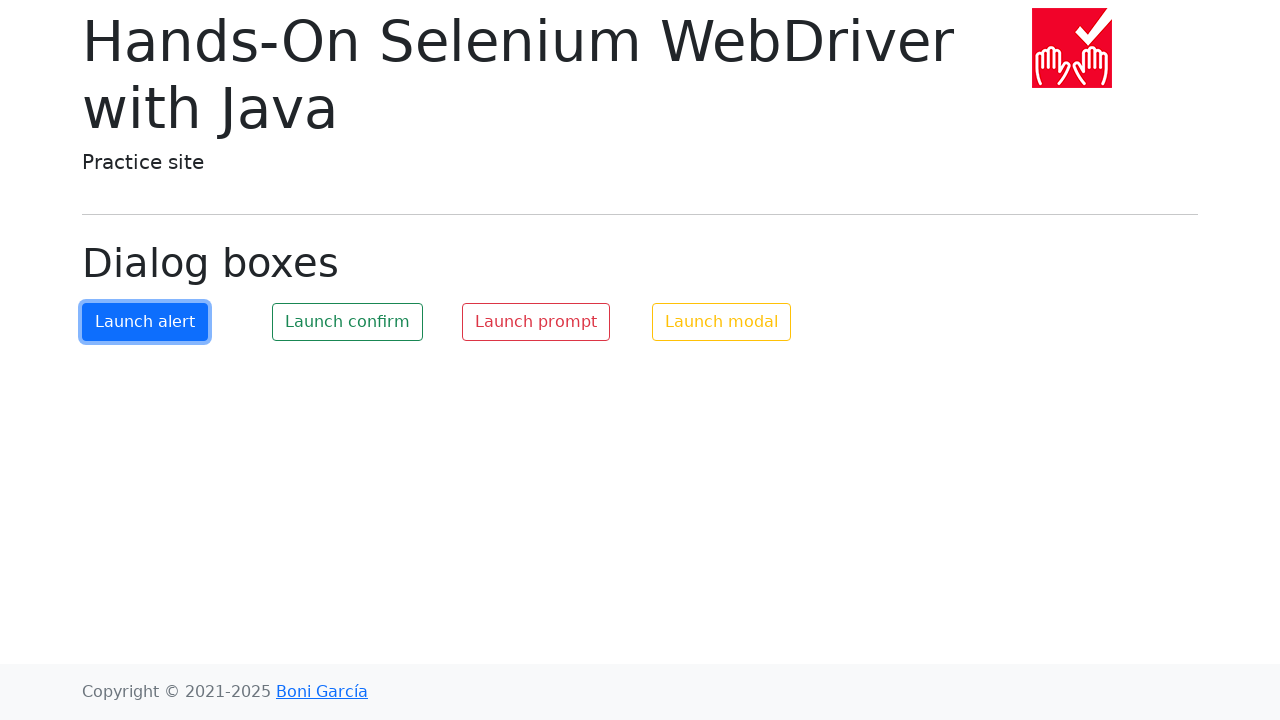

Waited 500ms for dialog to process
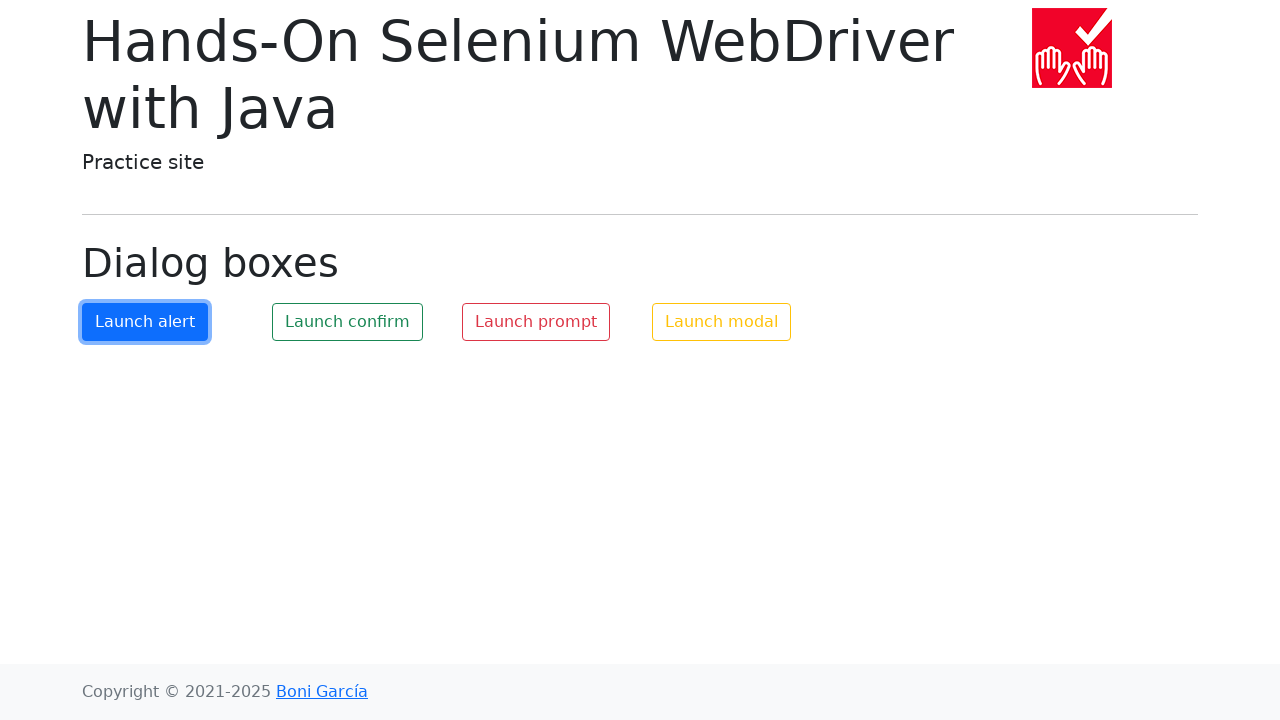

Set up dialog handler to dismiss confirm dialogs
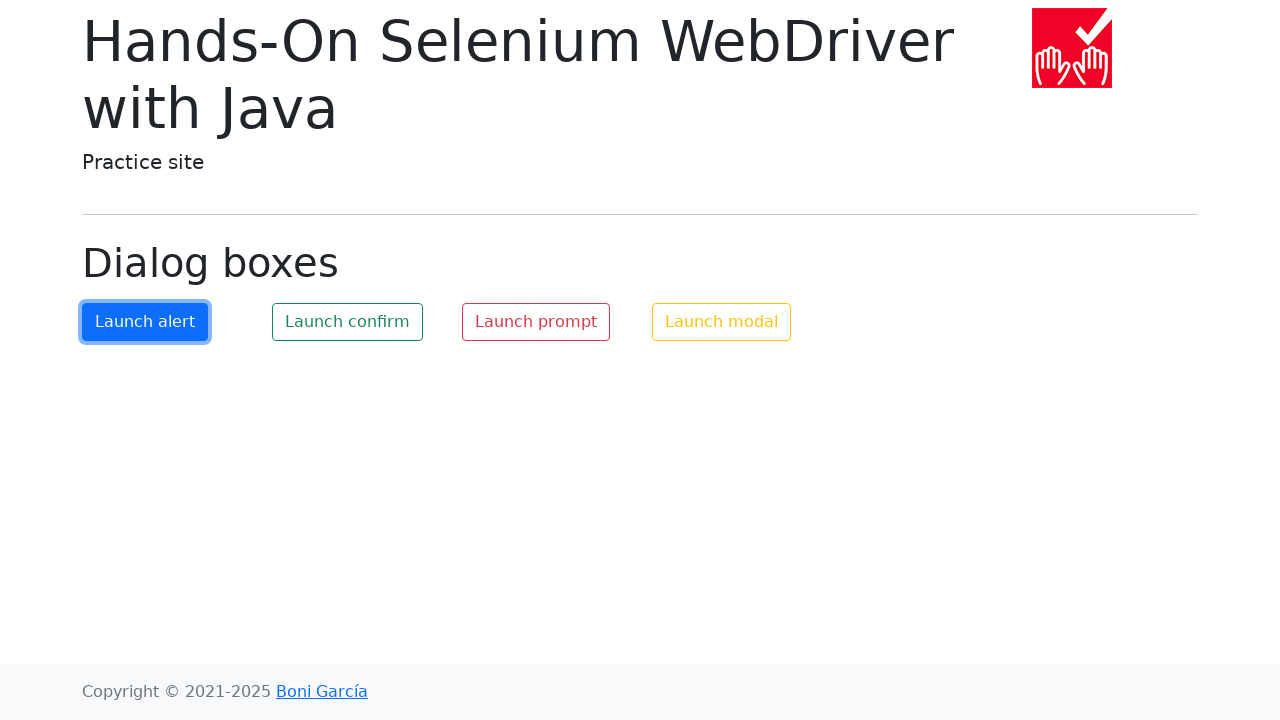

Clicked button to trigger confirm dialog and dismissed it at (348, 322) on #my-confirm
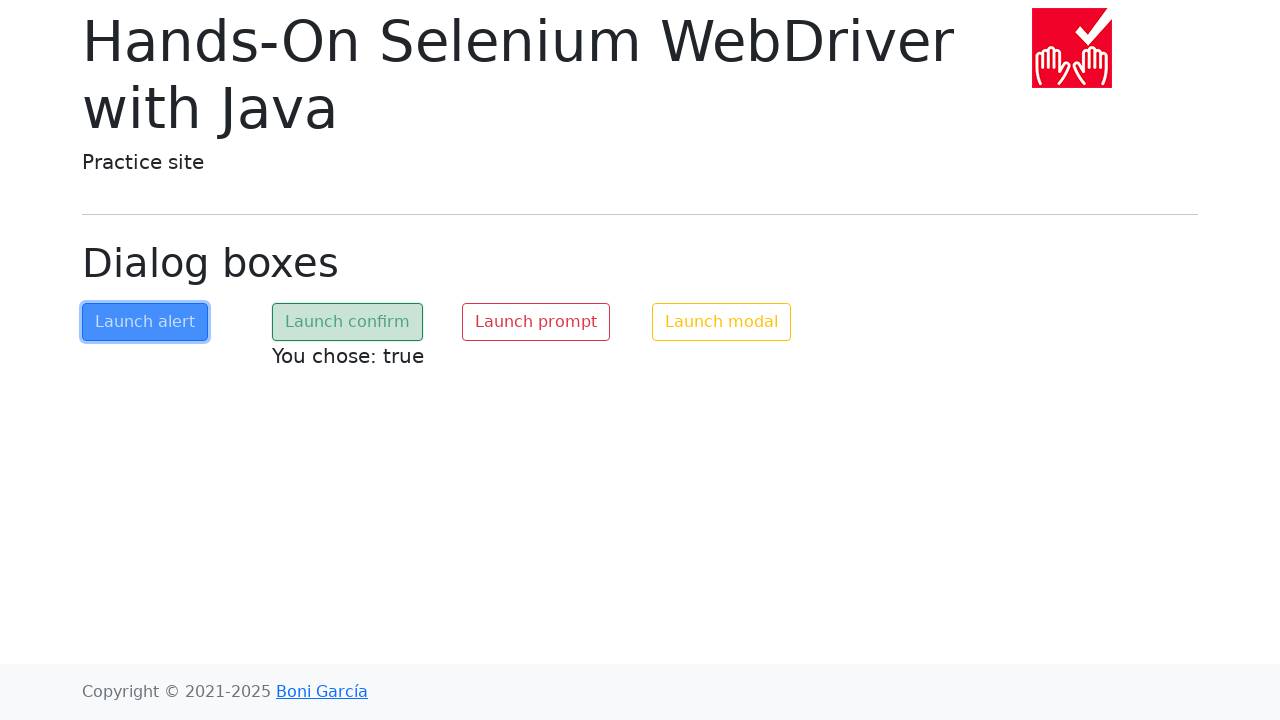

Waited 500ms for dialog to process
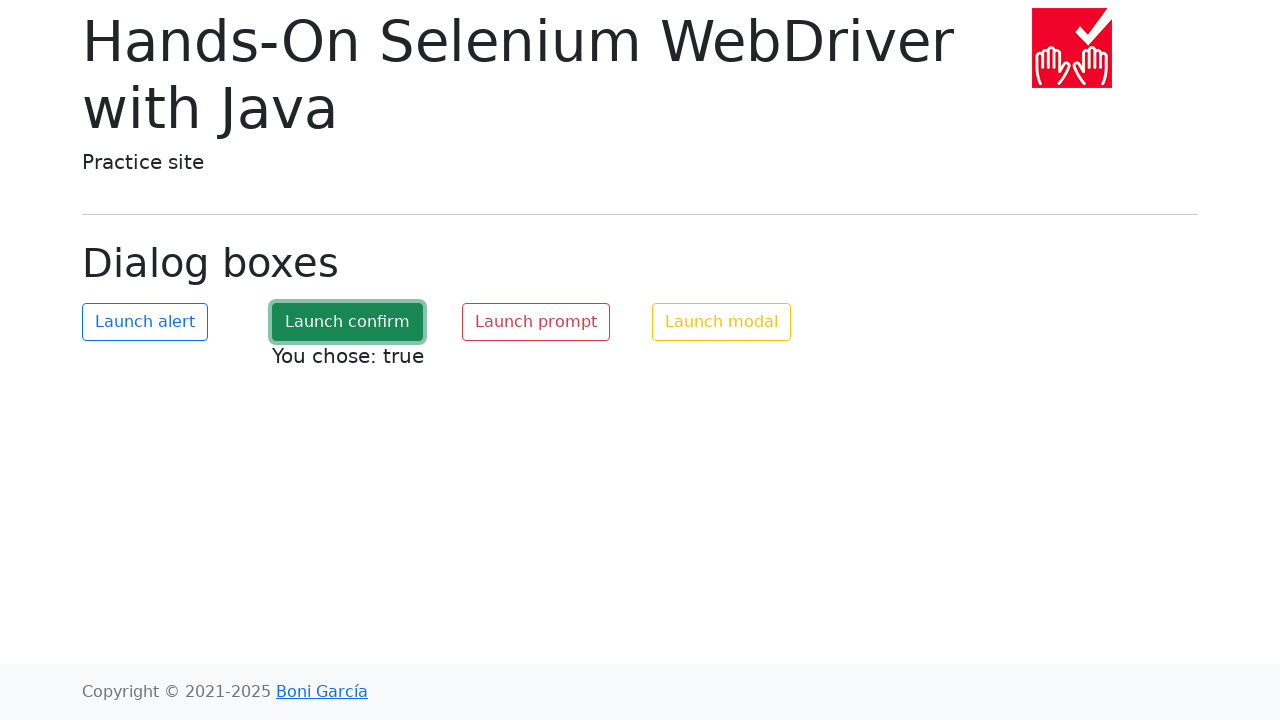

Set up dialog handler to accept prompt with text 'Priya123'
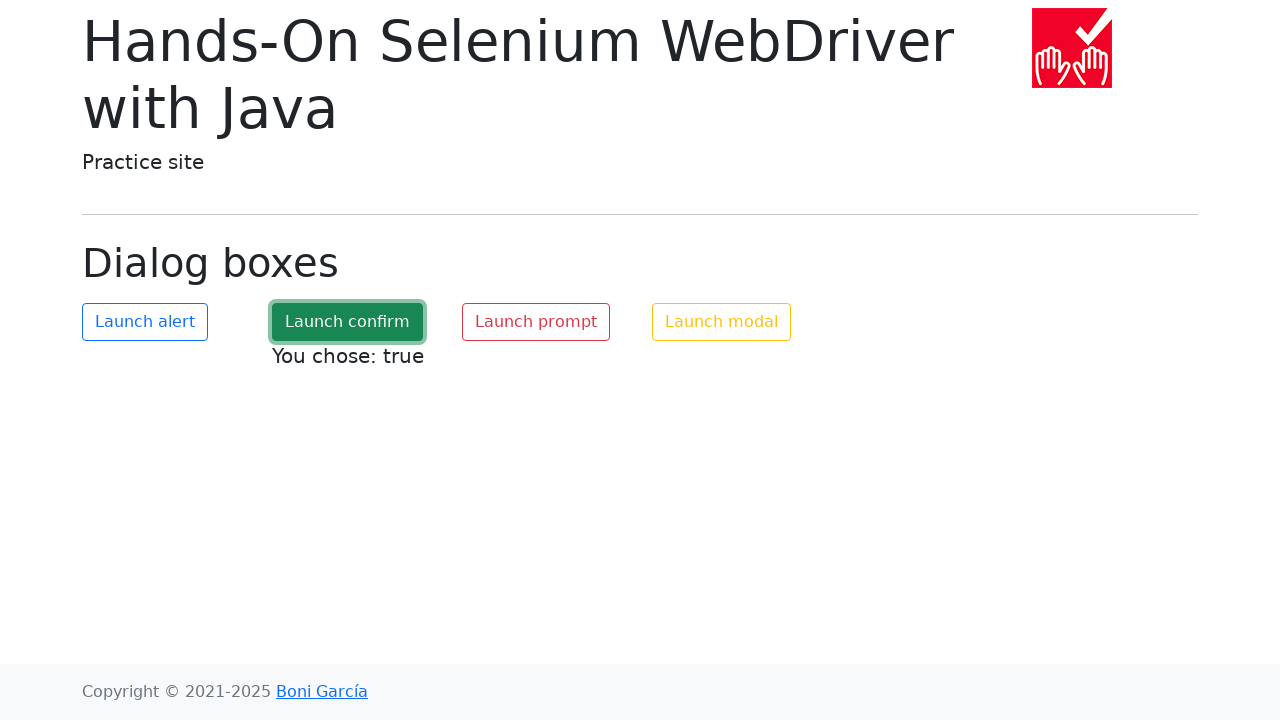

Clicked button to trigger prompt dialog and accepted with 'Priya123' at (536, 322) on #my-prompt
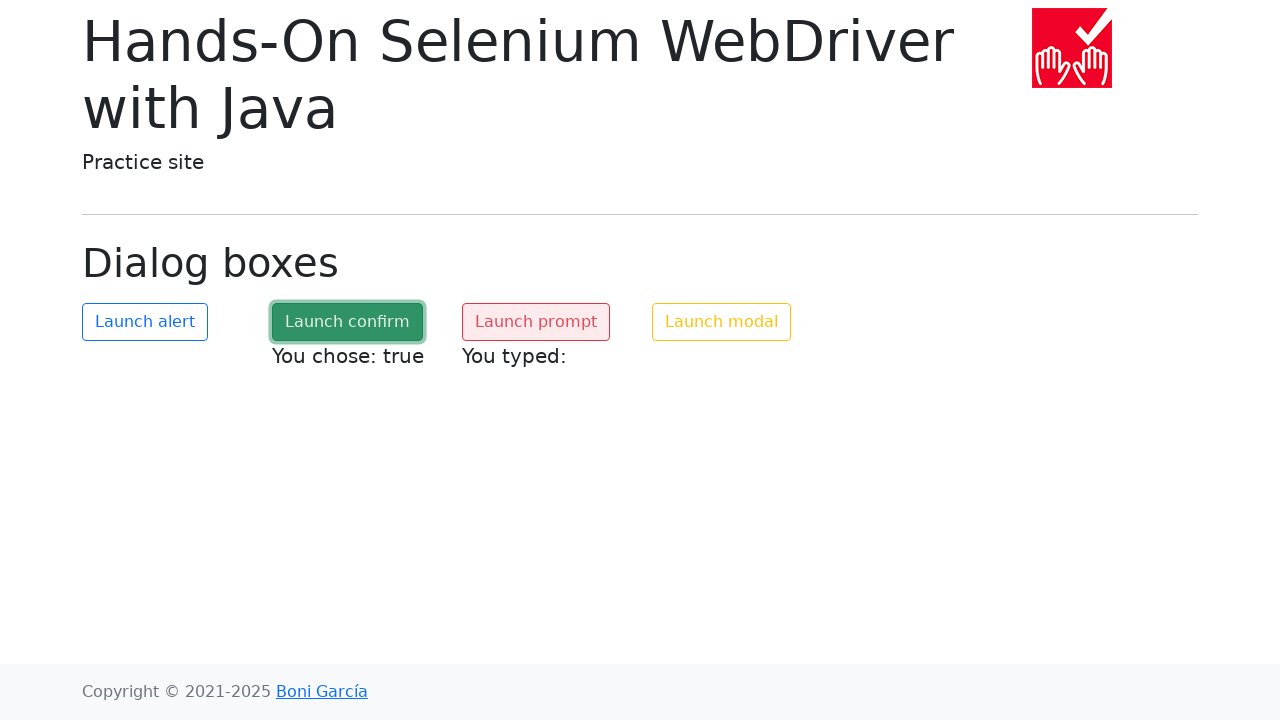

Waited 500ms for dialog to process
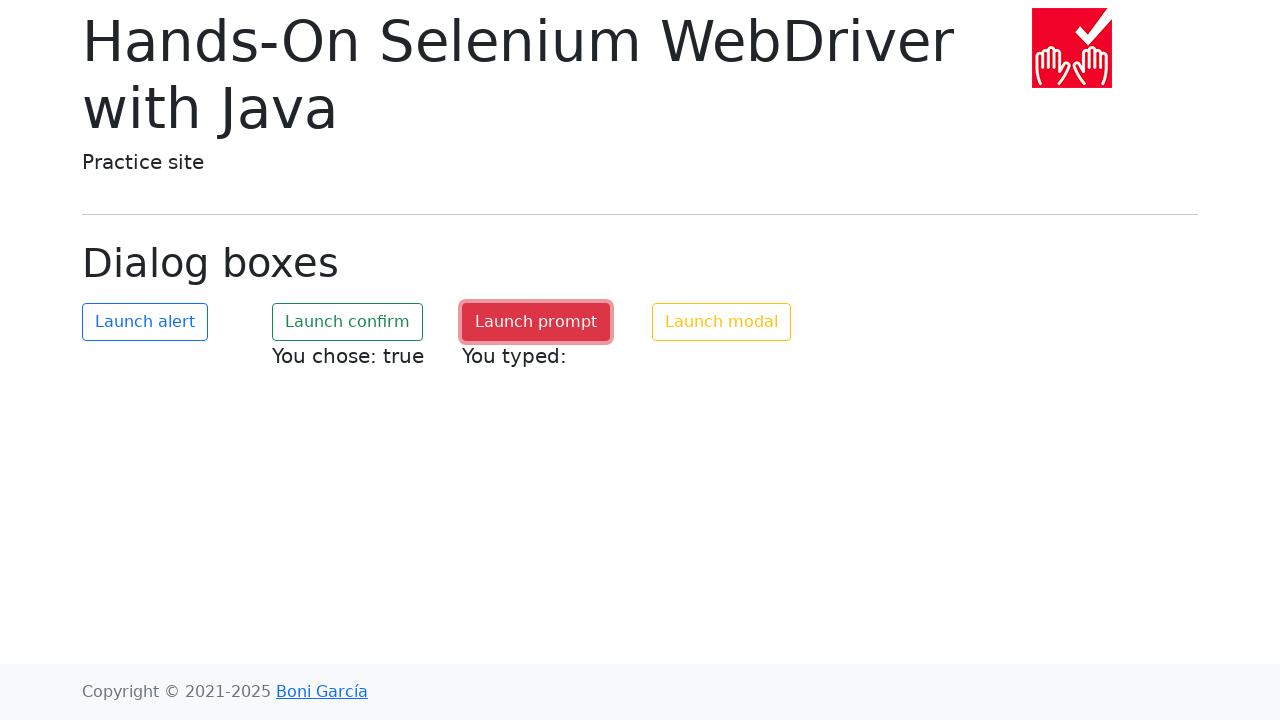

Set up dialog handler to dismiss confirm dialogs again
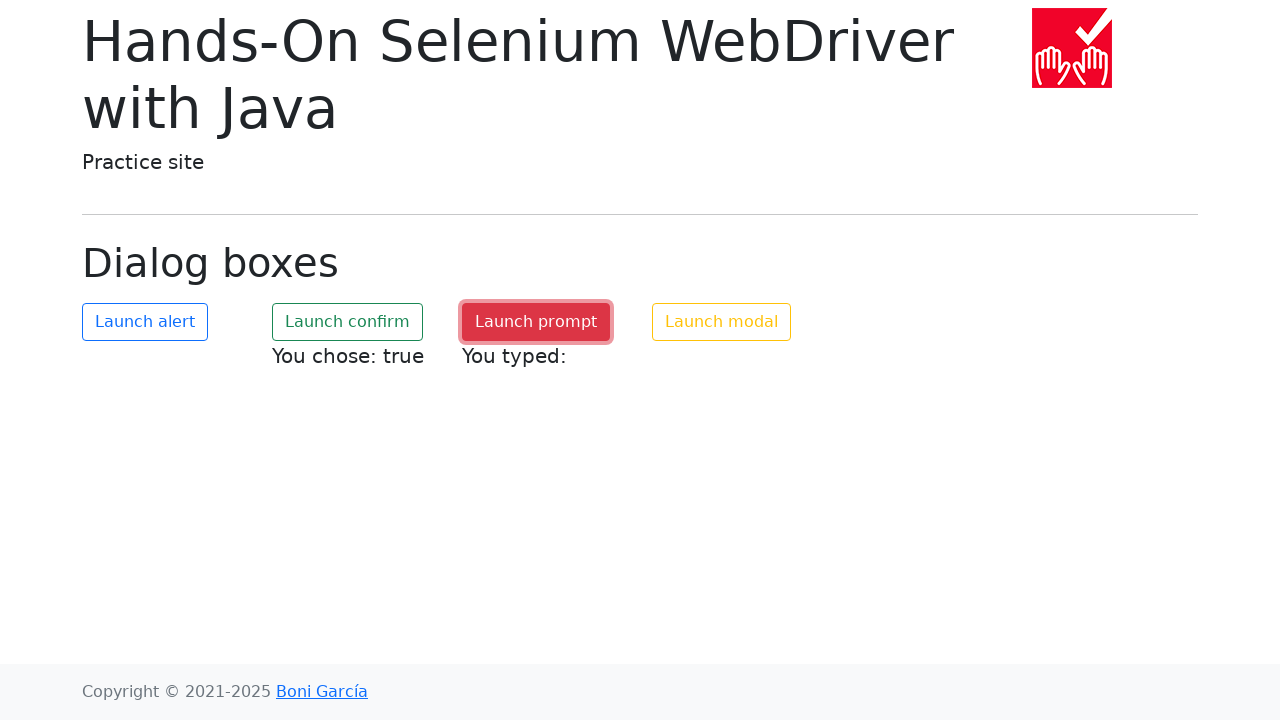

Clicked button to trigger confirm dialog and dismissed it at (348, 322) on #my-confirm
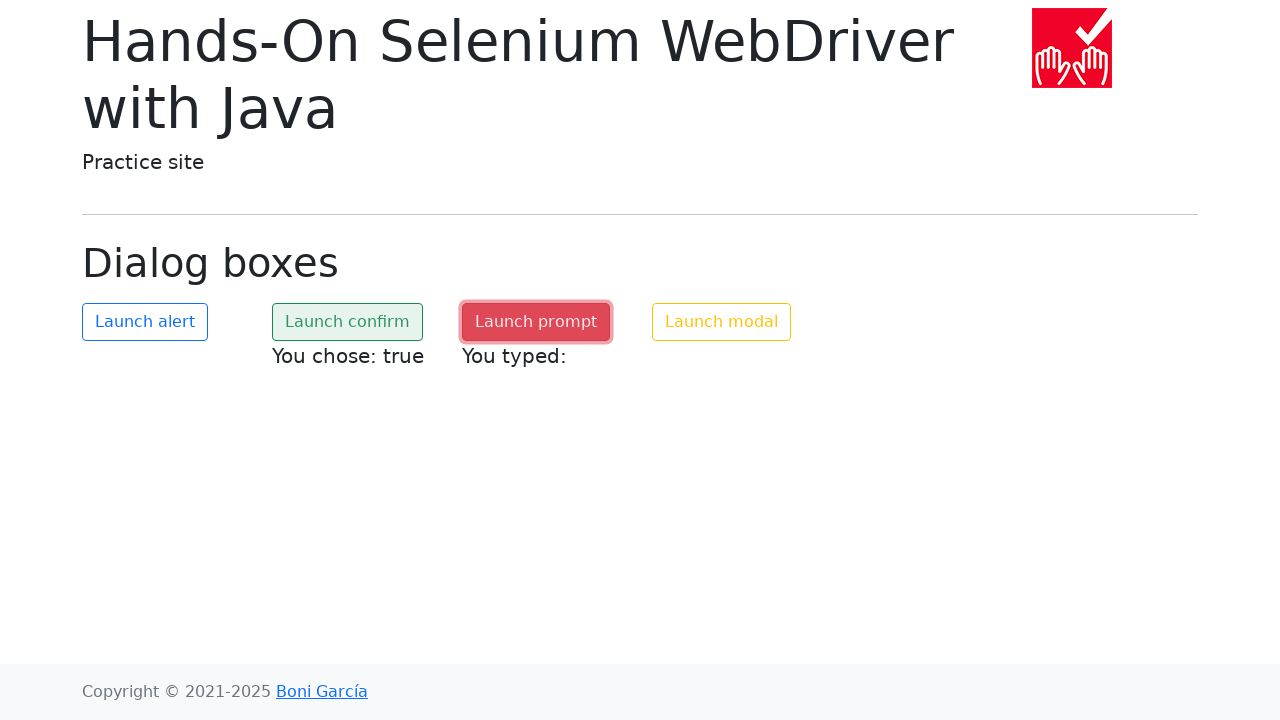

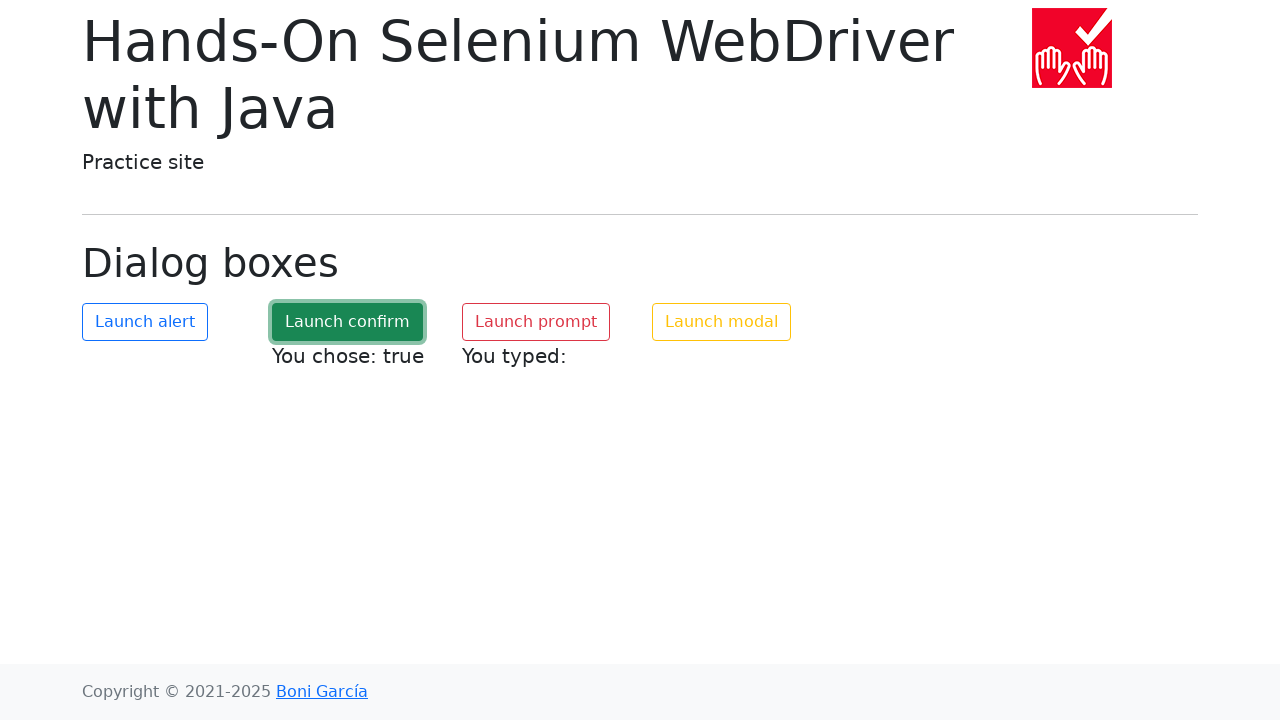